Tests autocomplete dropdown functionality by typing partial text, waiting for suggestions, and selecting a specific country from the dropdown list

Starting URL: https://rahulshettyacademy.com/dropdownsPractise/

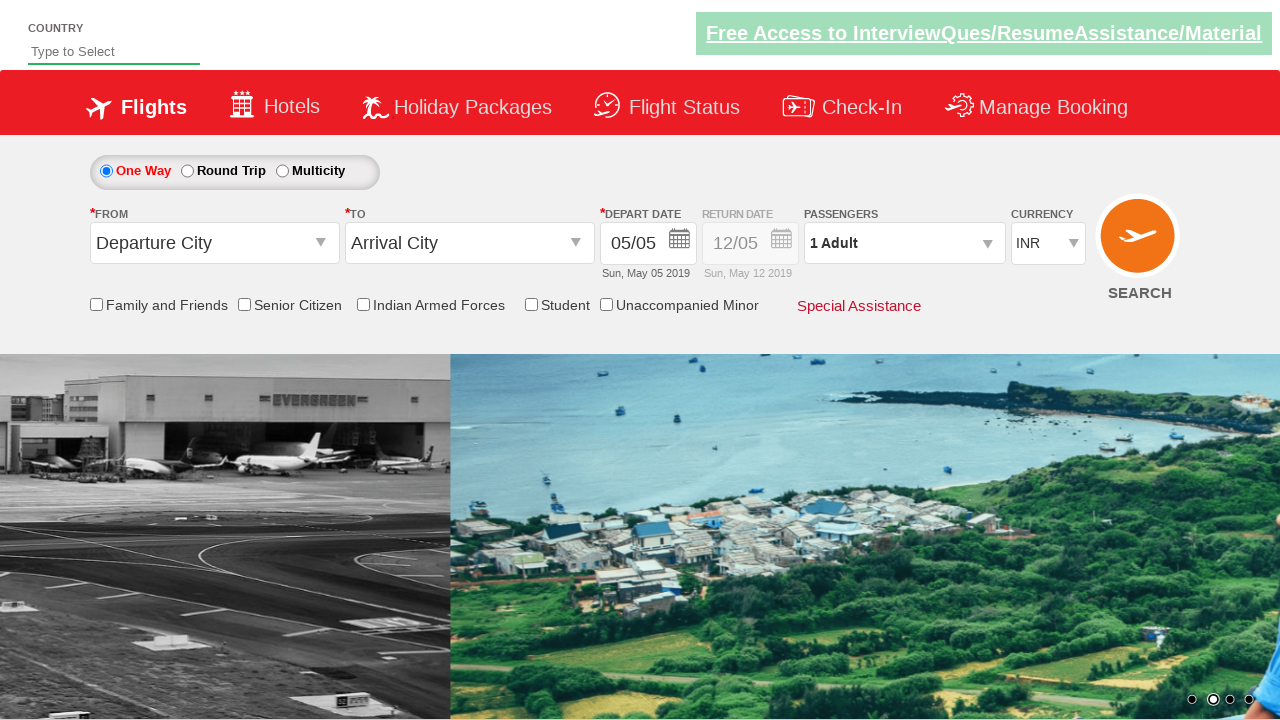

Filled autocomplete field with 'ind' on #autosuggest
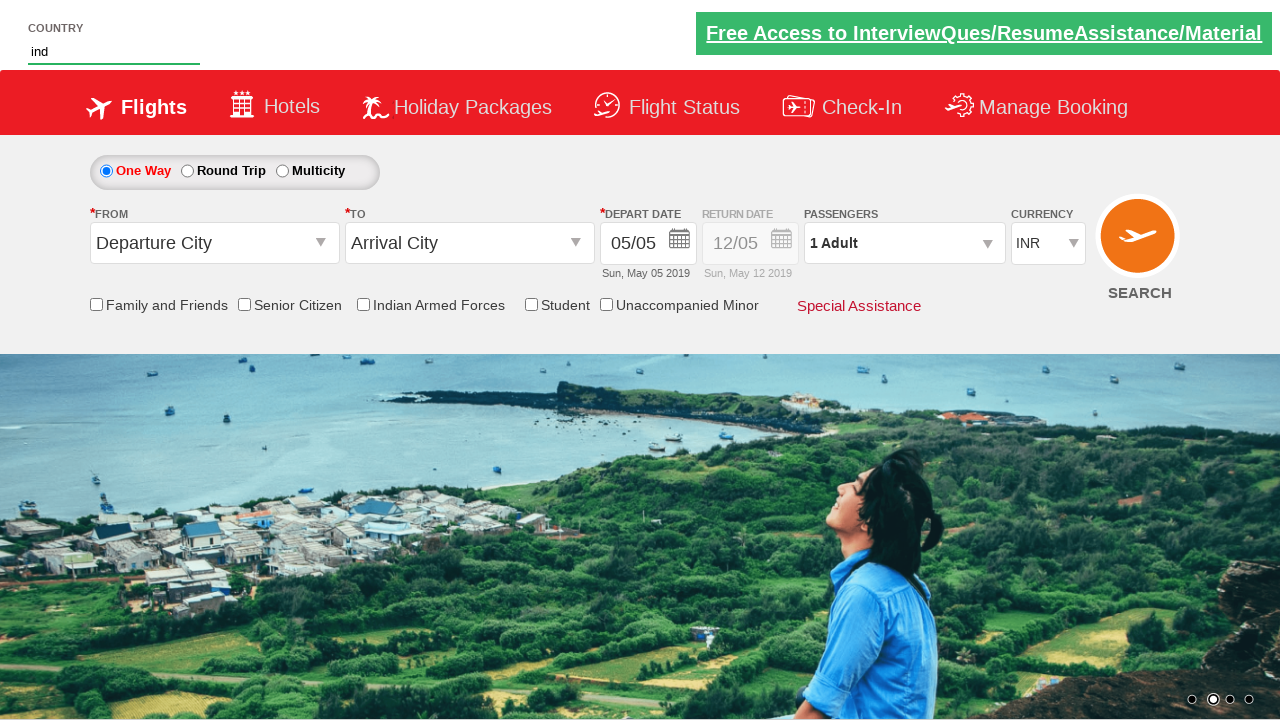

Dropdown suggestions appeared
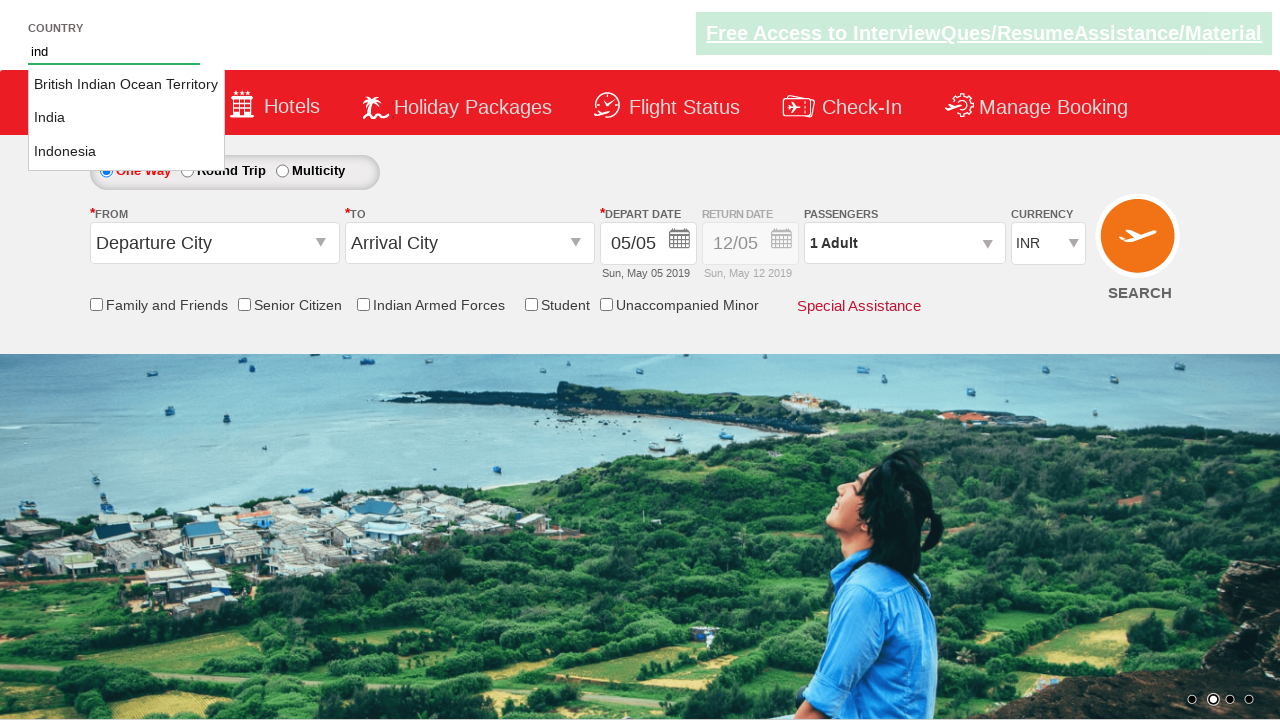

Retrieved all dropdown country options
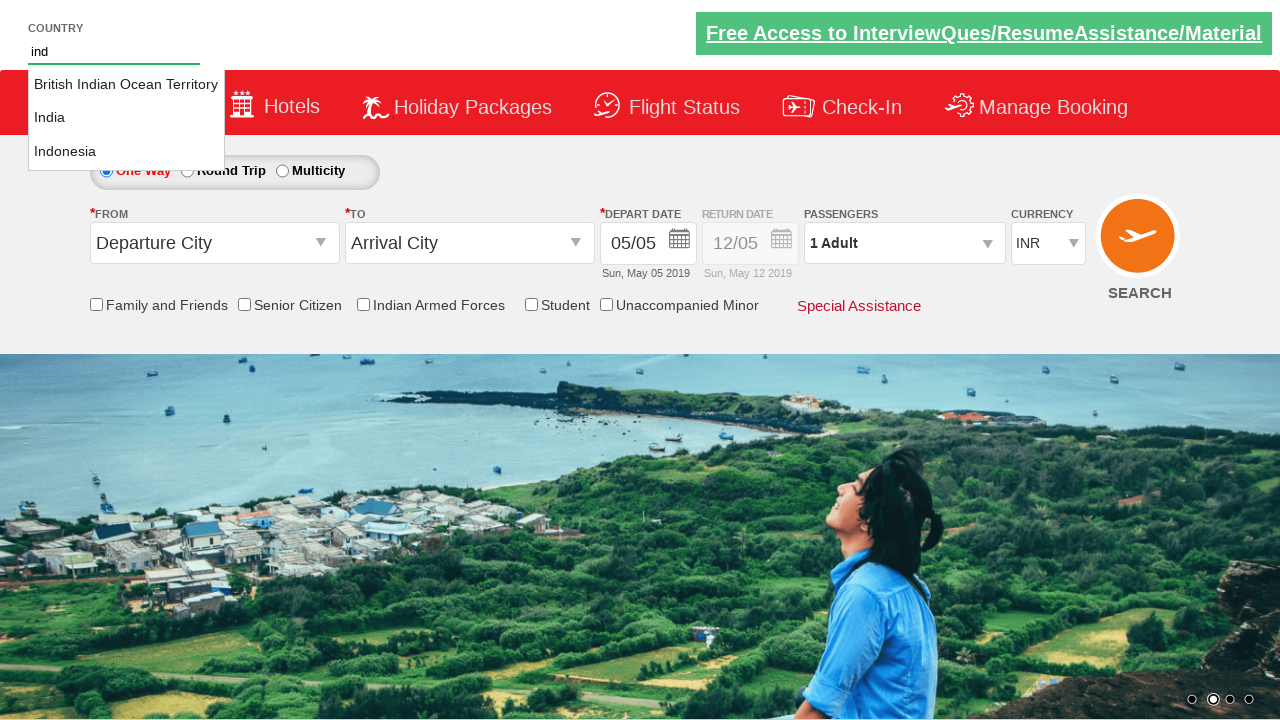

Selected 'India' from dropdown options at (126, 118) on li[class='ui-menu-item'] a >> nth=1
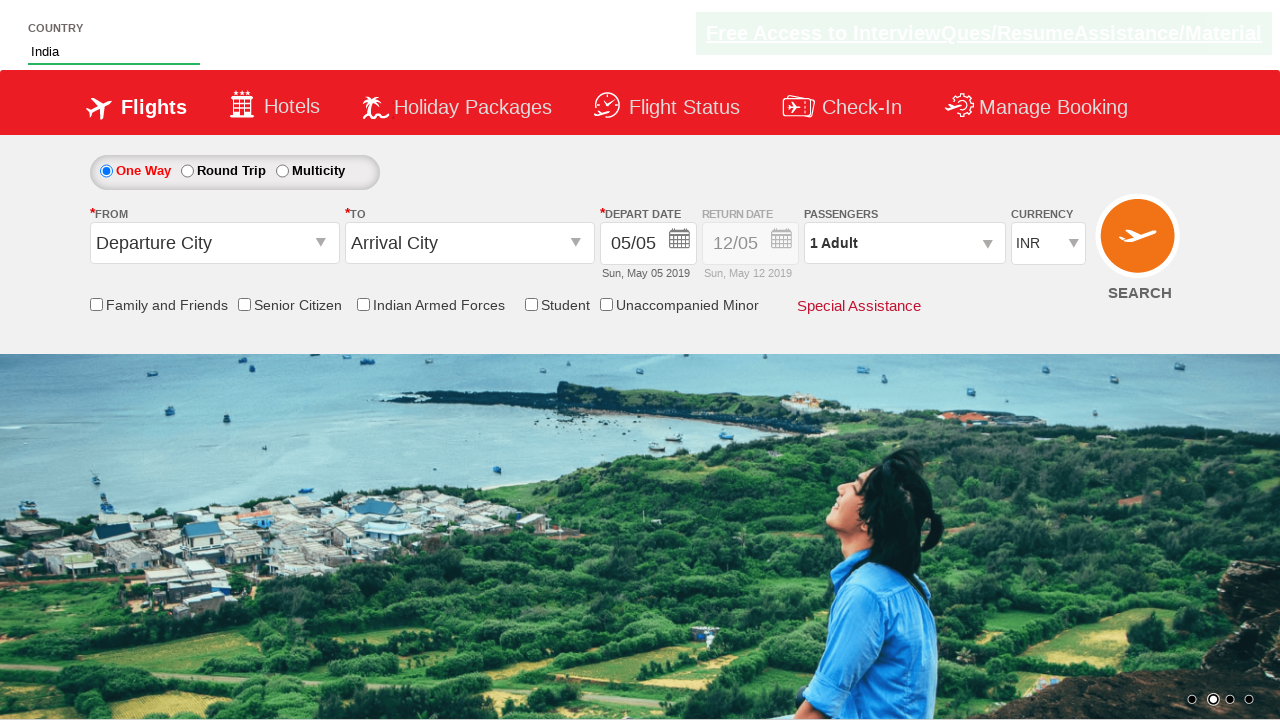

Verified that autocomplete field contains 'India'
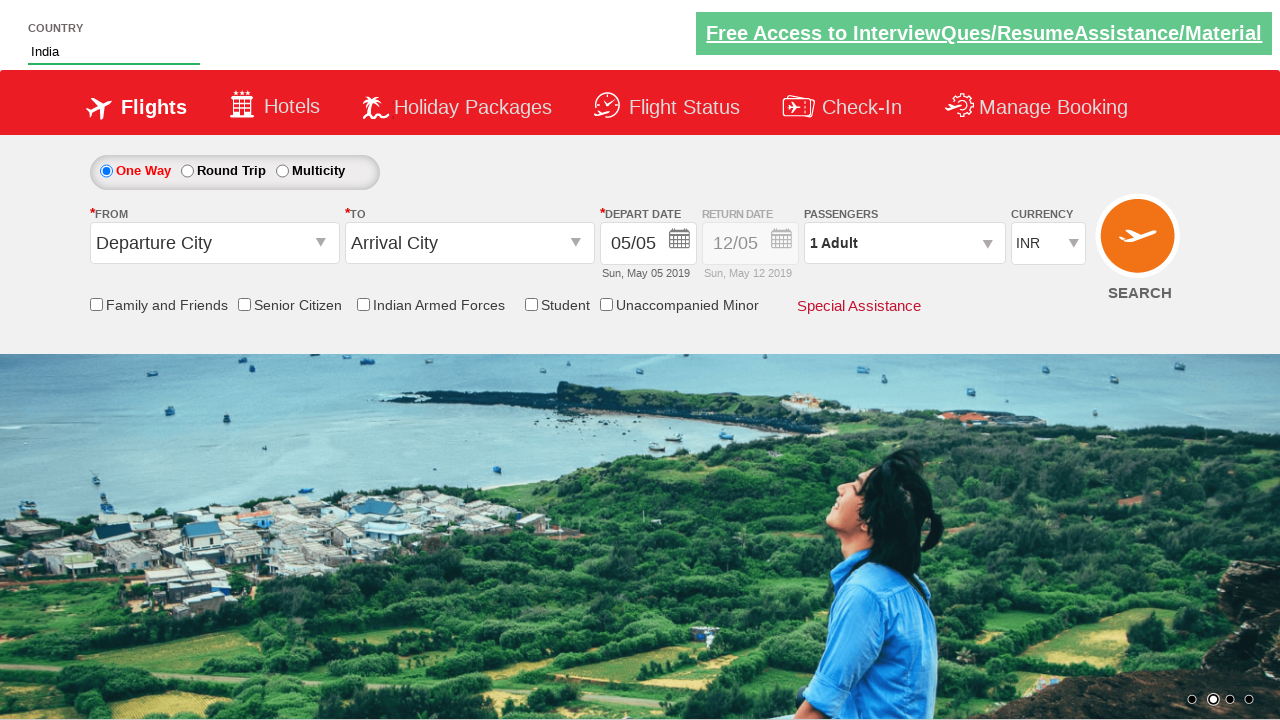

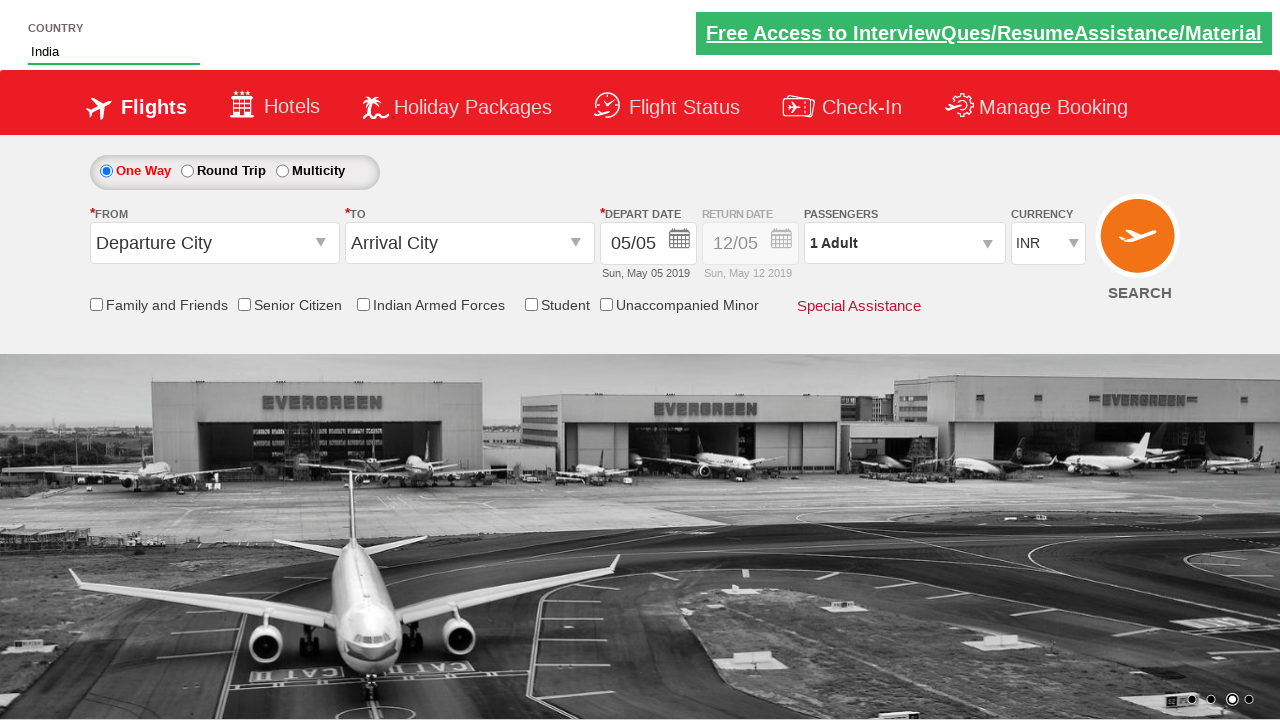